Tests mouse hover functionality on BrowserStack homepage by scrolling down and hovering over "Live" and "Automate" menu options to trigger hover effects

Starting URL: https://www.browserstack.com/

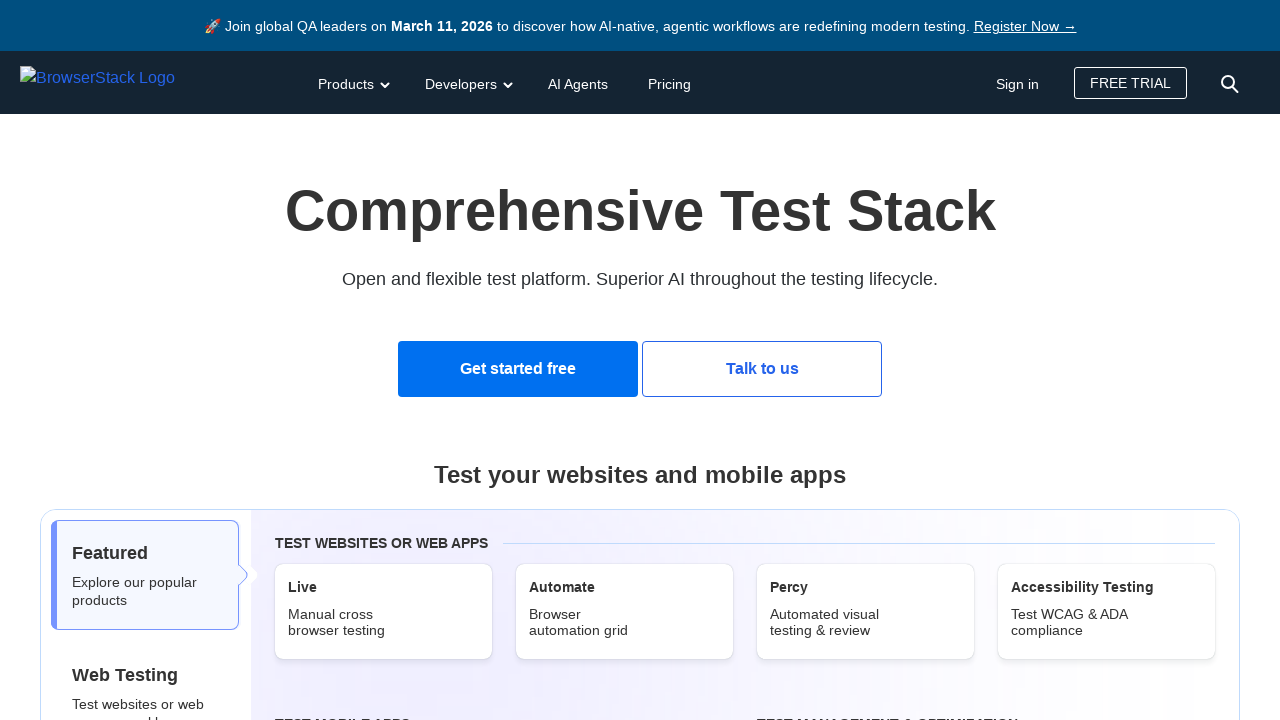

Scrolled down 300 pixels on the page
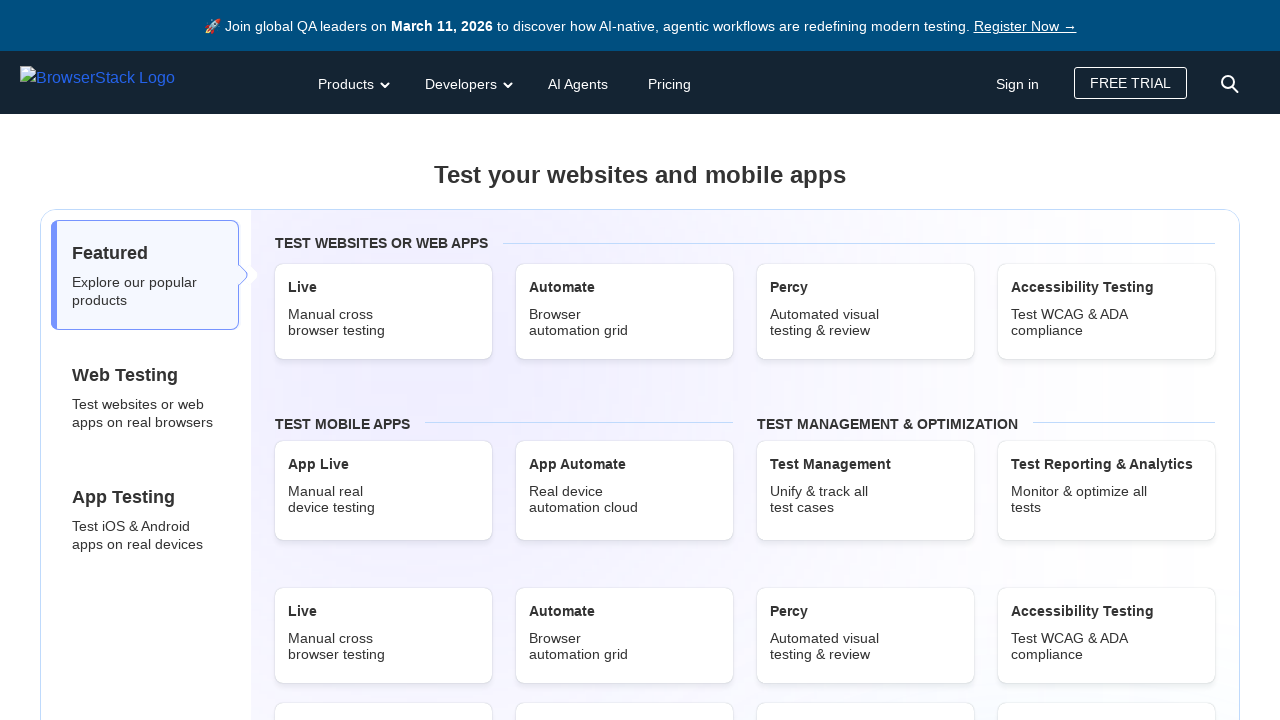

Located the 'Live' menu option element
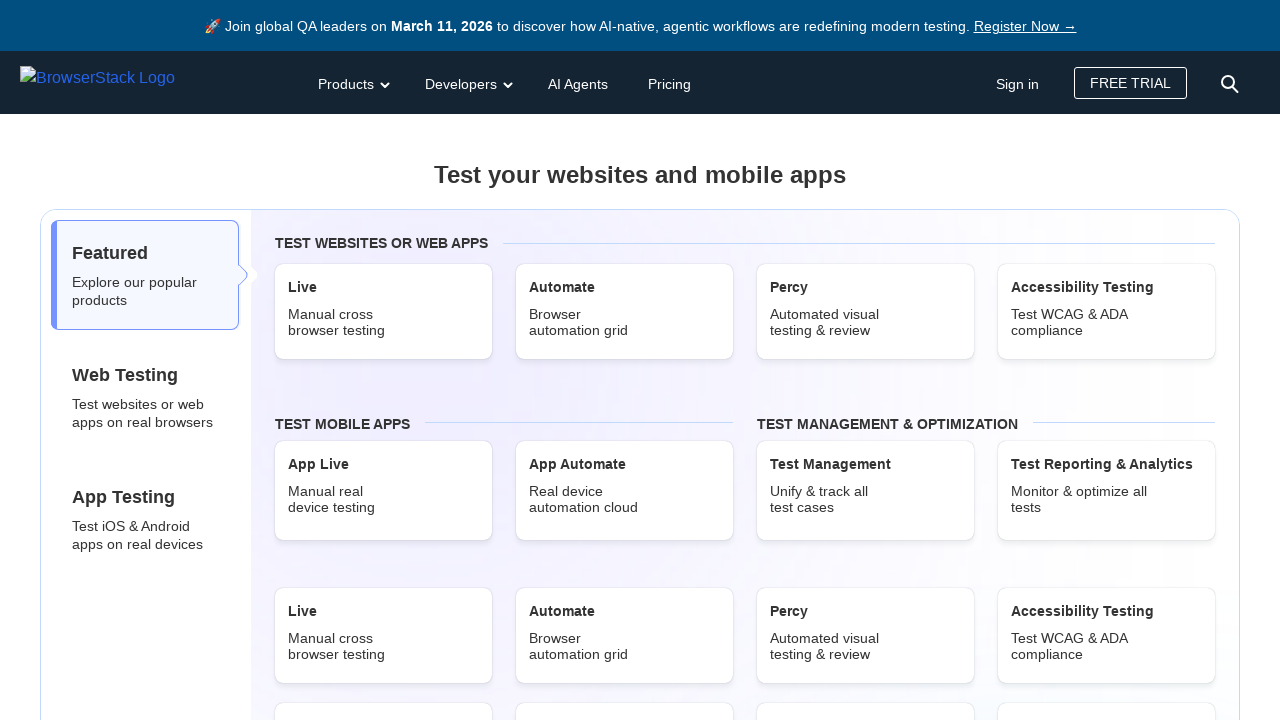

Hovered over the 'Live' menu option to trigger hover effect at (384, 288) on xpath=//section/div/div/div/div/div/div/div/div[2]/div[1]/div/div[1]/div/div/a[1
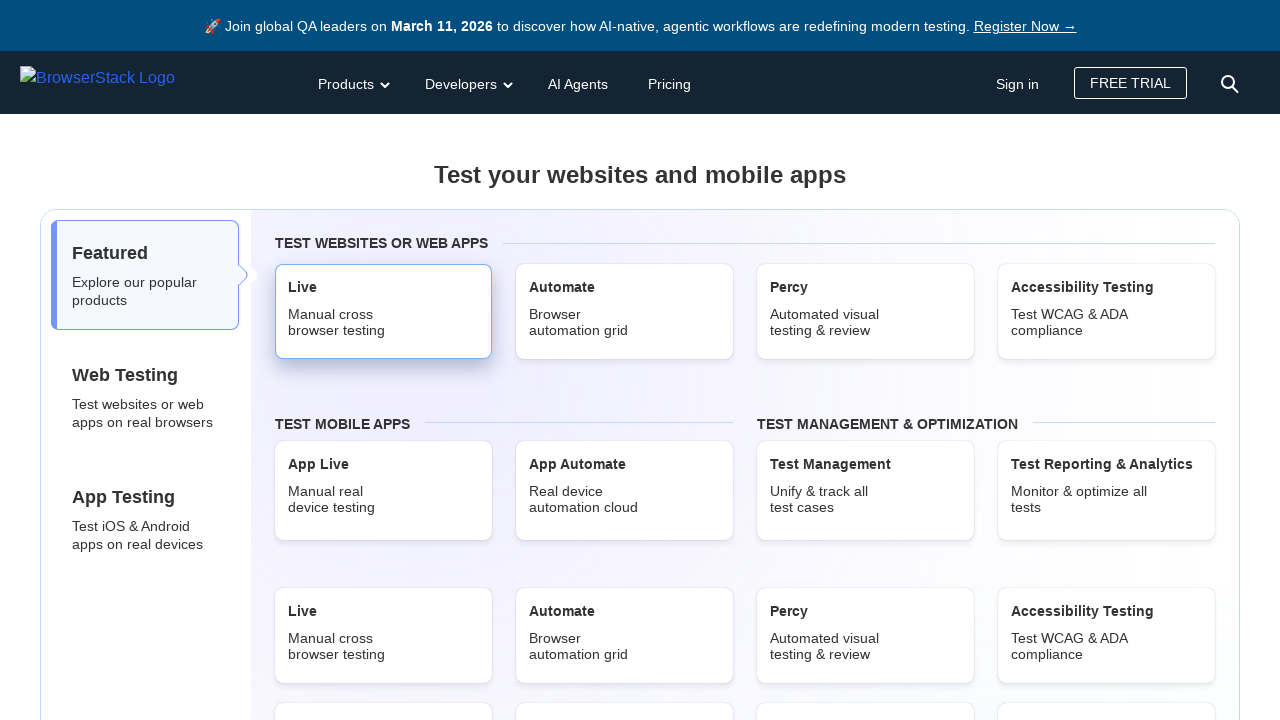

Waited 1000ms to observe hover effect on Live option
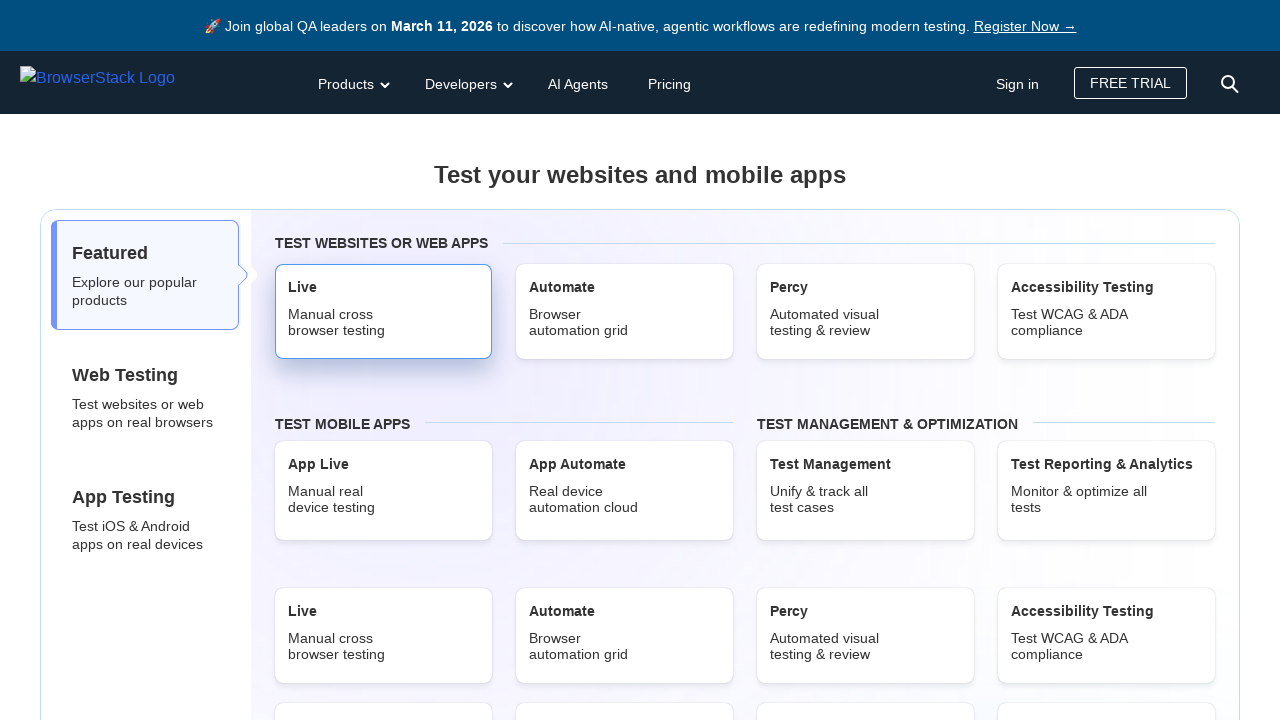

Located the 'Automate' menu option element
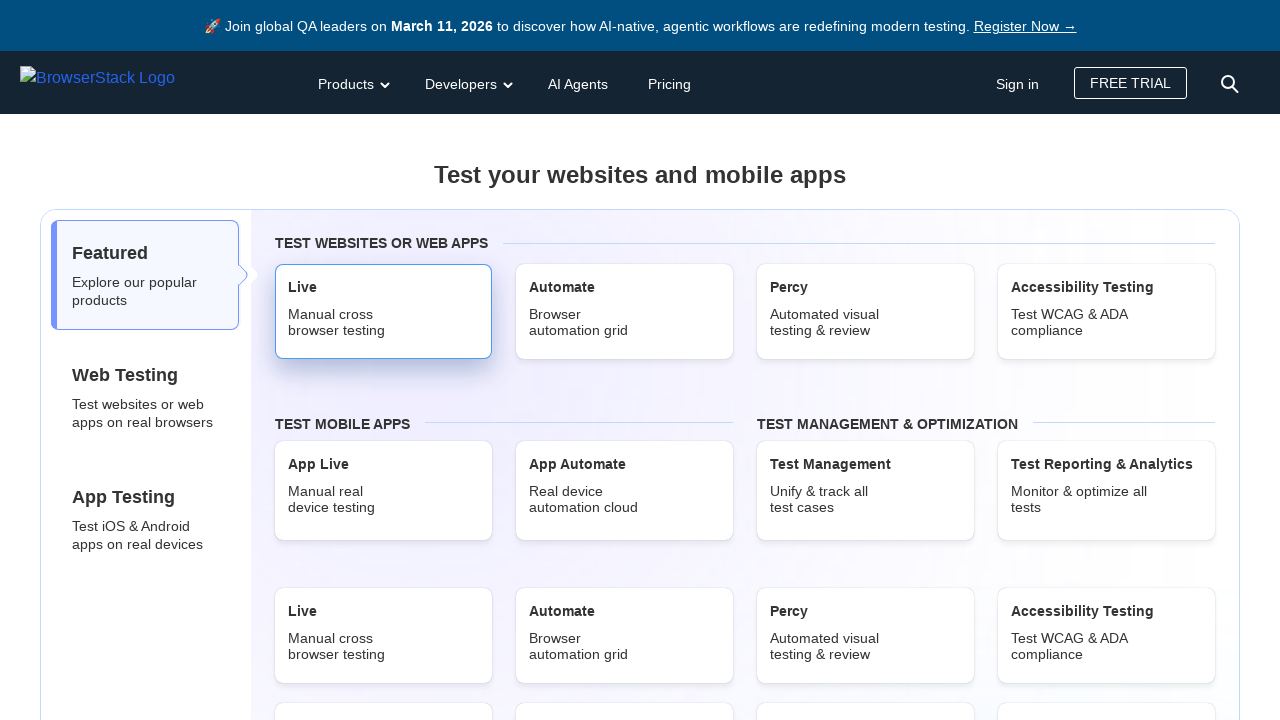

Hovered over the 'Automate' menu option to trigger hover effect at (625, 288) on xpath=//section/div/div/div/div/div/div/div/div[2]/div[1]/div/div[1]/div/div/a[2
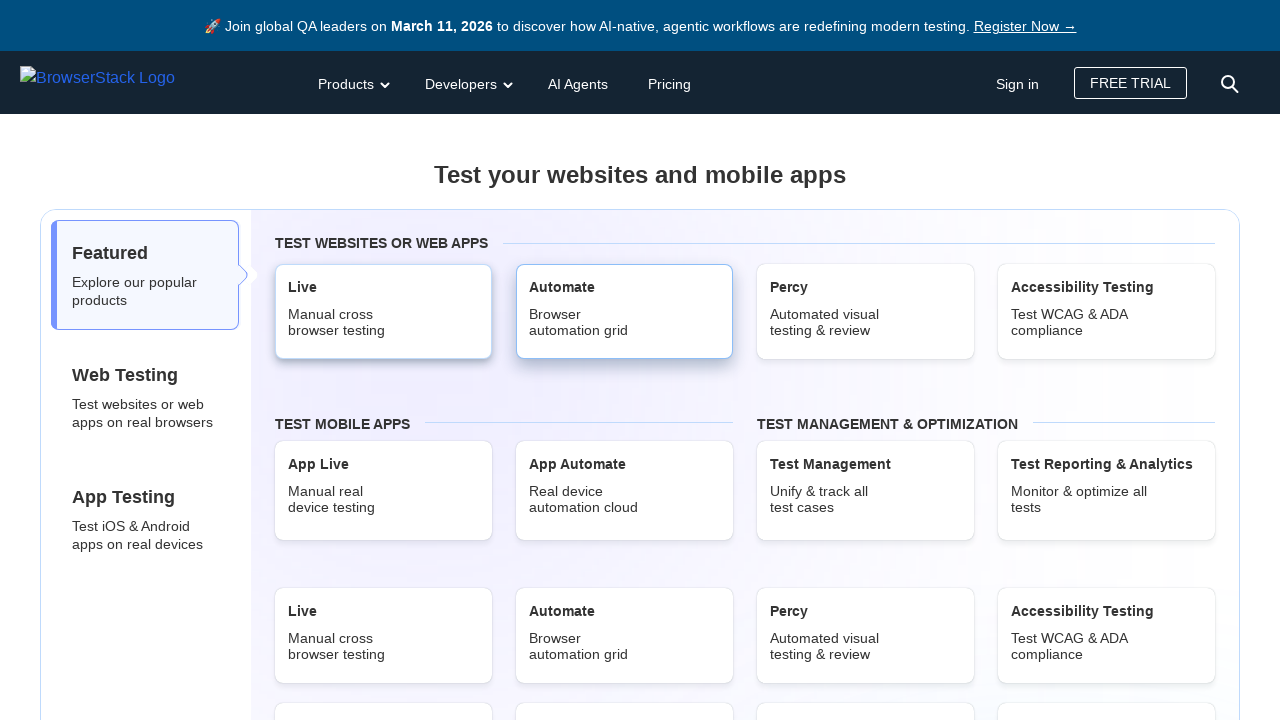

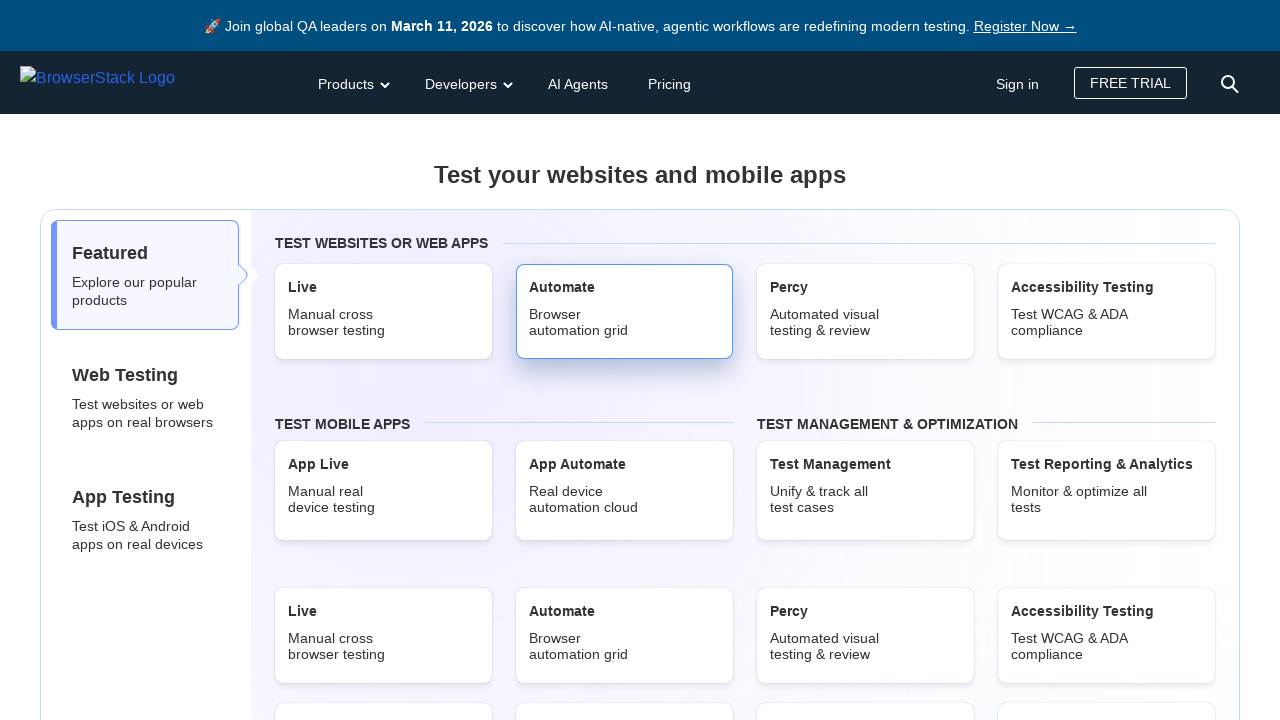